Navigates to a JPL Space images page and clicks on the "FULL IMAGE" button to view a full-size Mars image

Starting URL: https://data-class-jpl-space.s3.amazonaws.com/JPL_Space/index.html

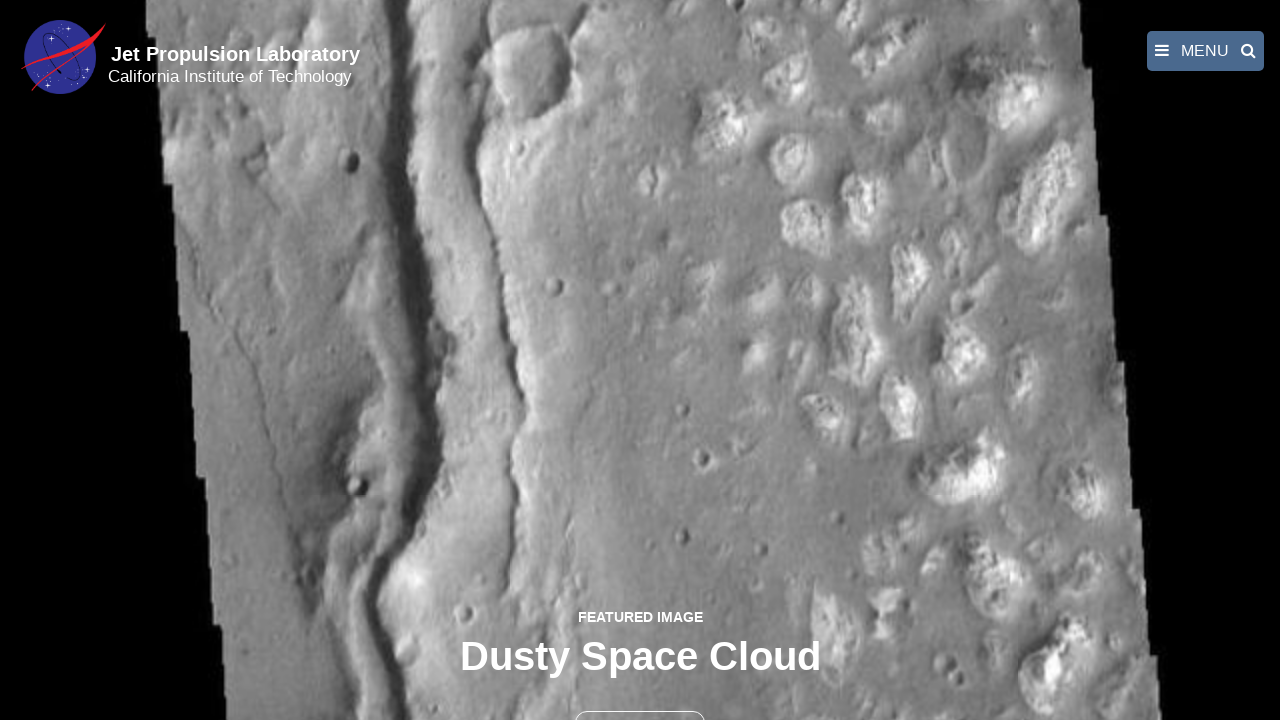

Clicked FULL IMAGE button to view full-size Mars image at (640, 362) on a:has-text('FULL IMAGE')
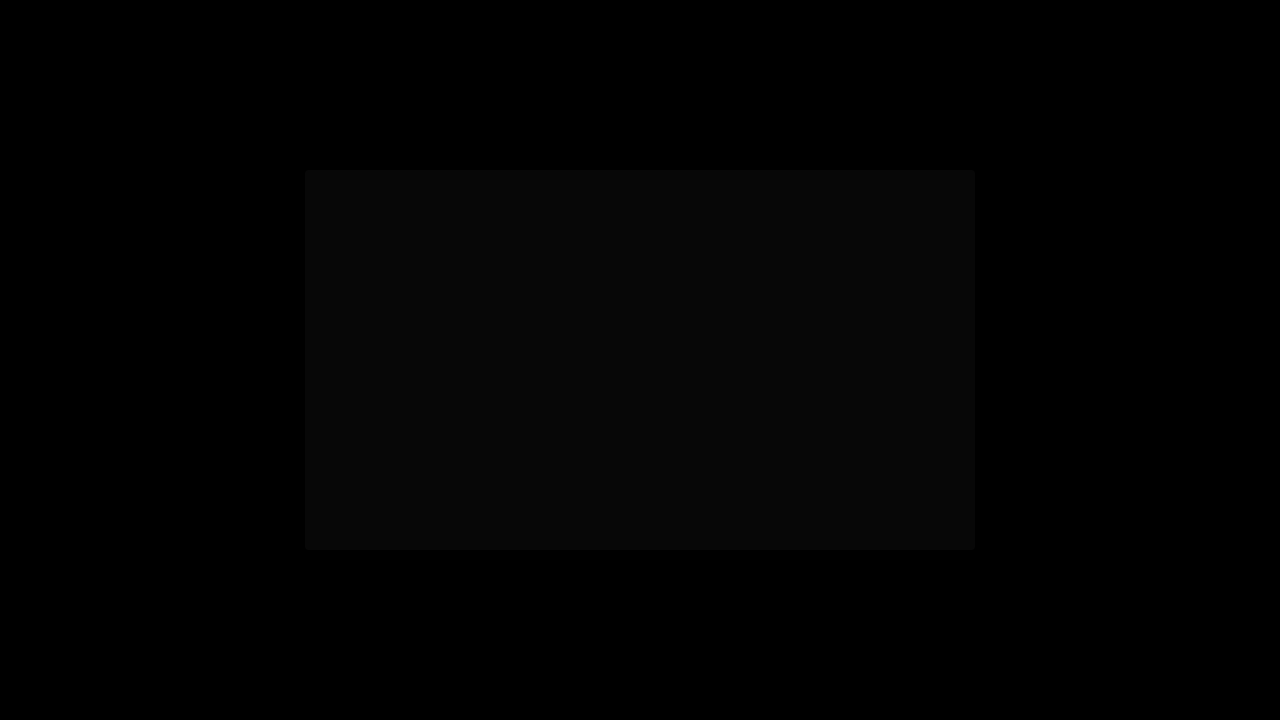

Full-size image loaded in lightbox
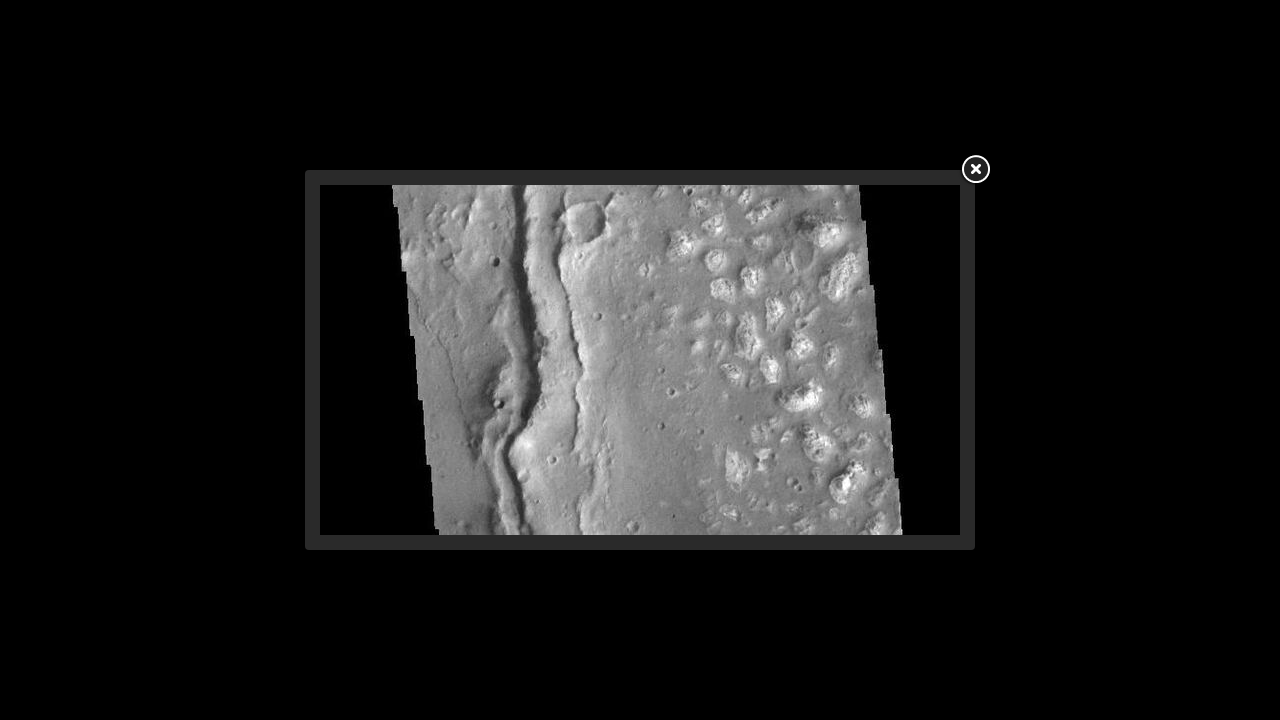

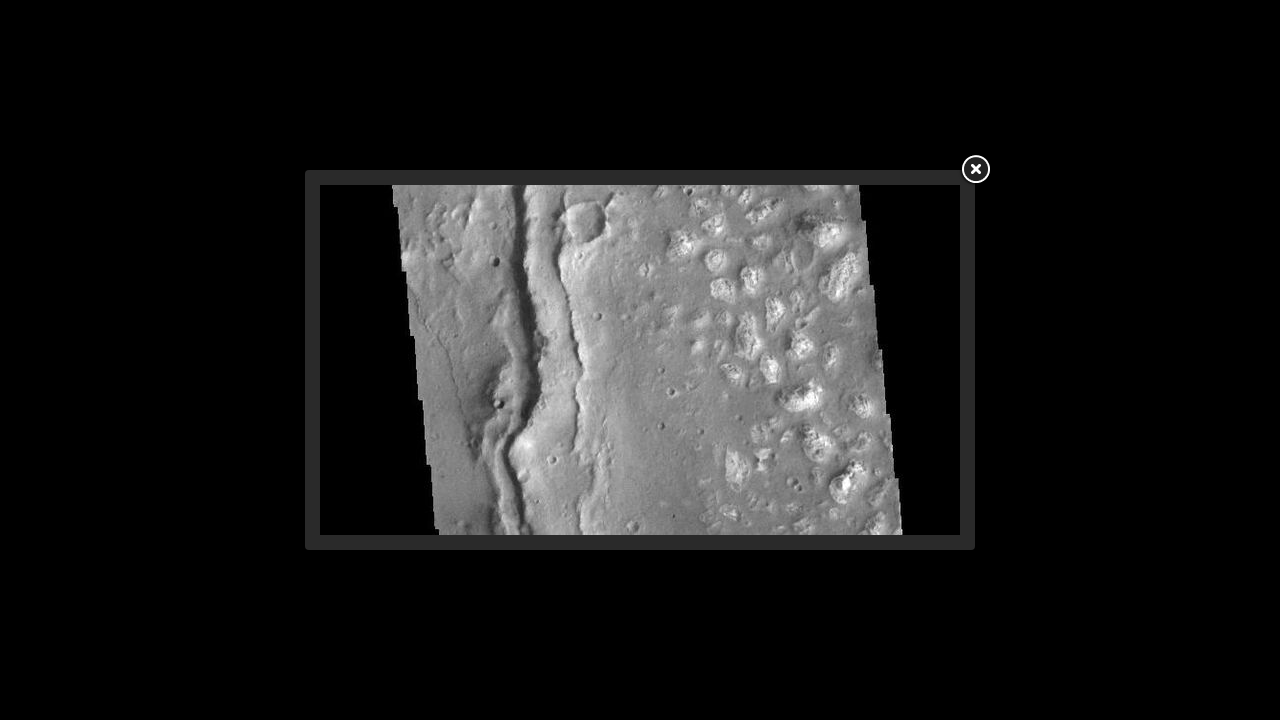